Tests a dynamic data grid by filling text fields, selecting dropdown options, and checking checkboxes in specific table cells

Starting URL: https://www.jqueryscript.net/demo/jQuery-Dynamic-Data-Grid-Plugin-appendGrid/

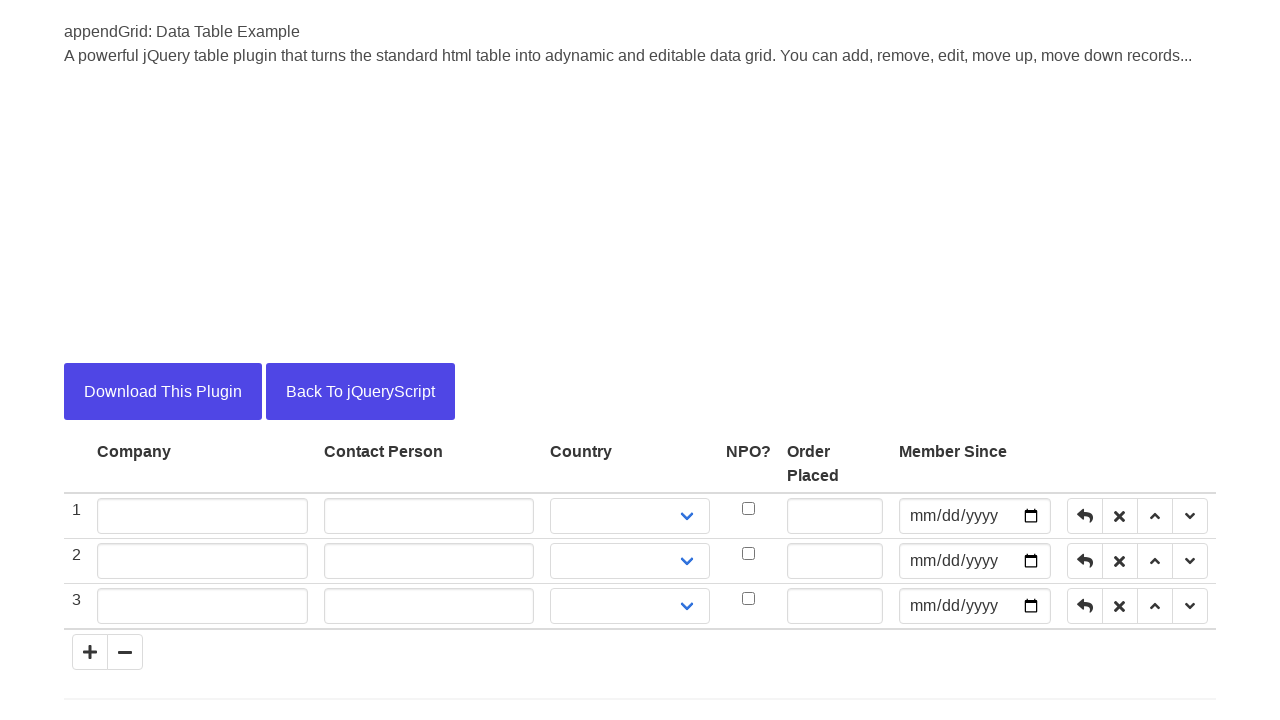

Filled Contact Person field in 2nd row with 'Data Test' on tr:nth-child(2) td:has-text('Contact Person') input, tr:nth-child(2) input[name*
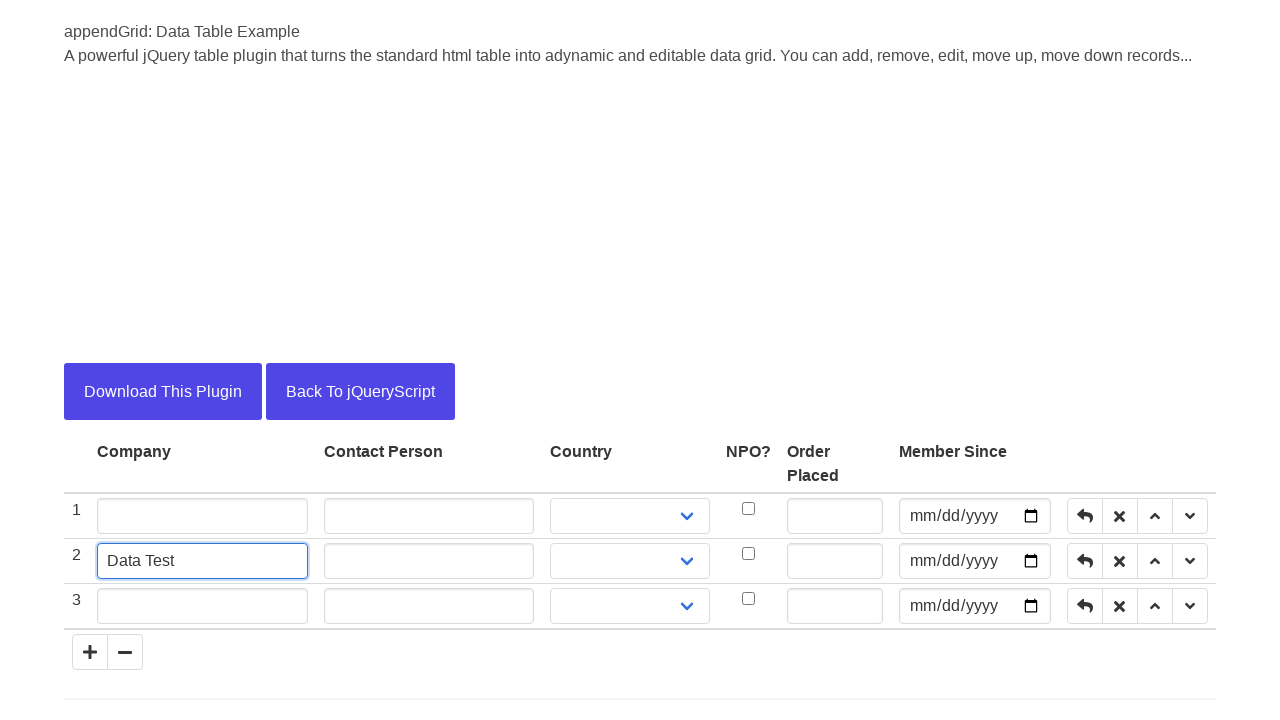

Filled Company field in 1st row with 'Data Test 2' on tr:nth-child(1) td:has-text('Company') input, tr:nth-child(1) input[name*='compa
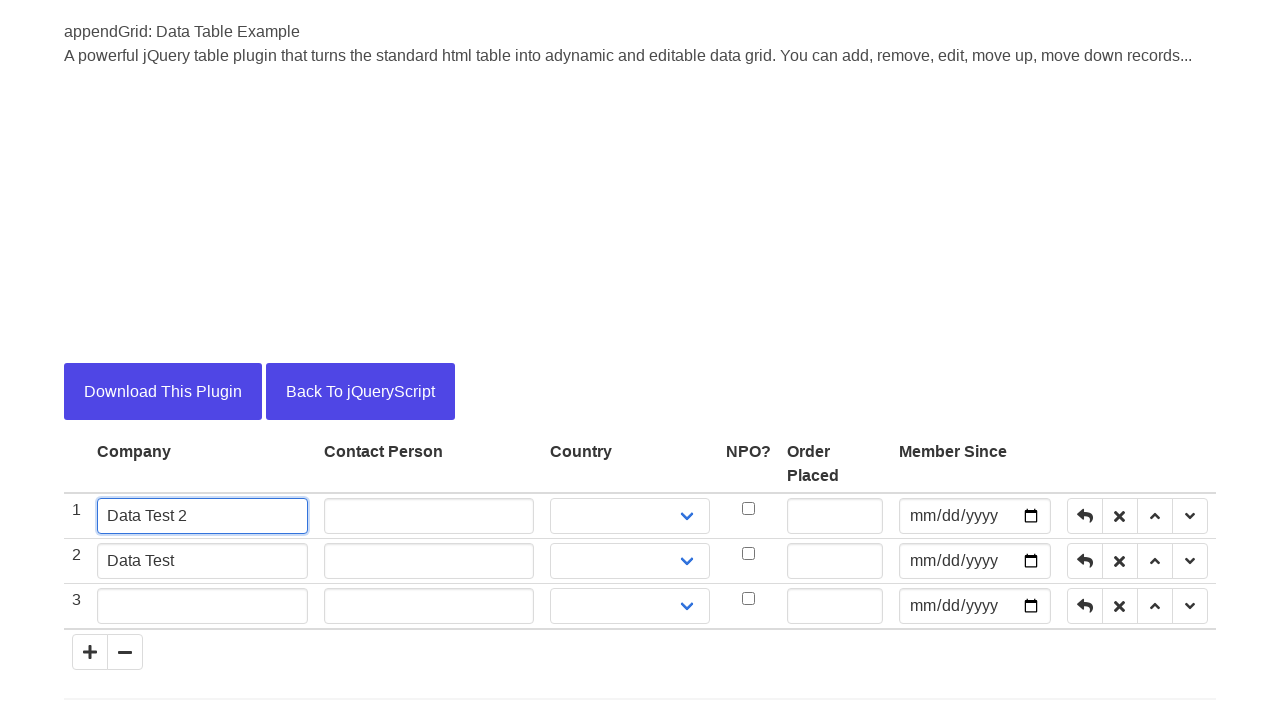

Selected 'Taiwan' from Country dropdown in 3rd row on tr:nth-child(3) select[name*='country'], #tblAppendGrid tbody tr:nth-child(3) td
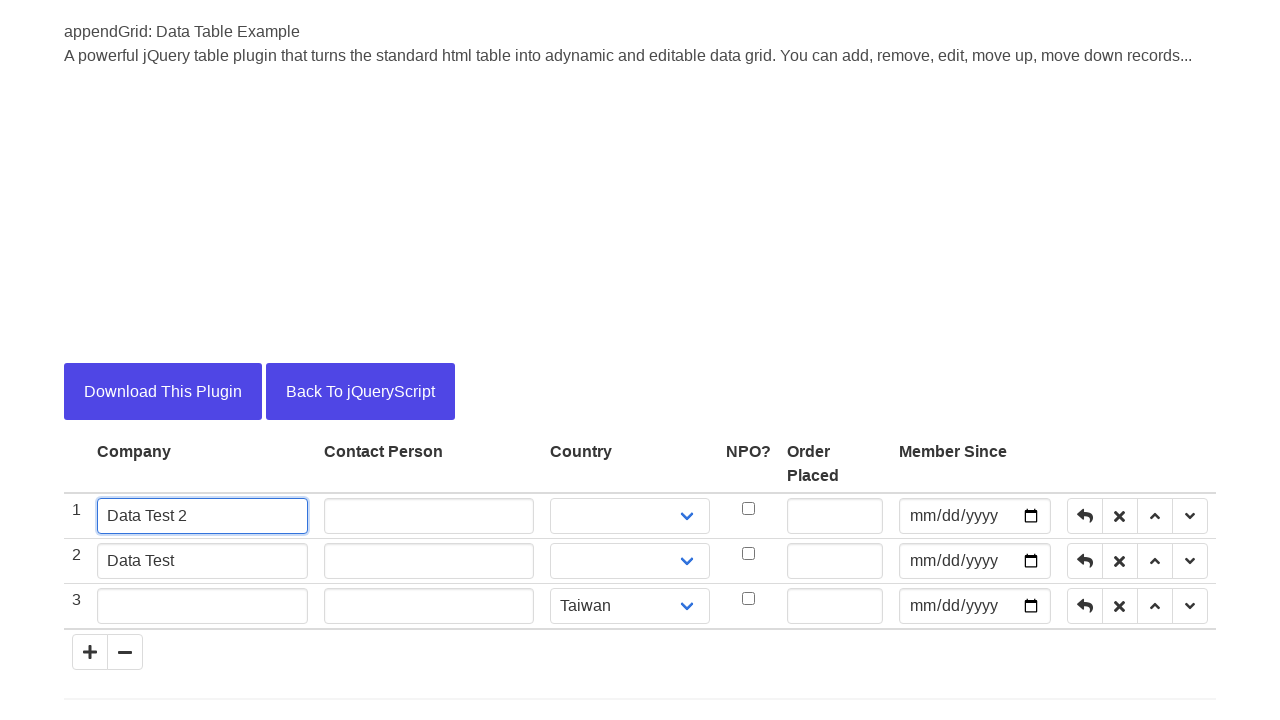

Checked NPO checkbox in 1st row at (748, 508) on tr:nth-child(1) input[type='checkbox'], #tblAppendGrid tbody tr:nth-child(1) td:
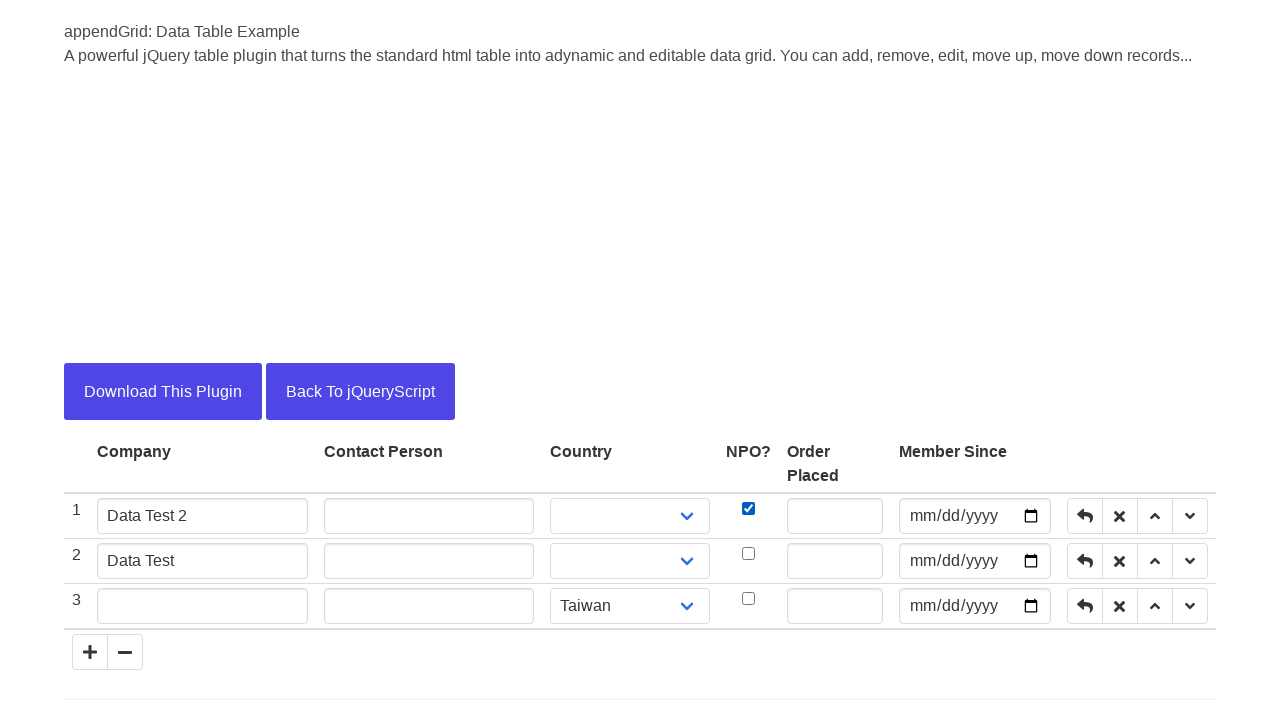

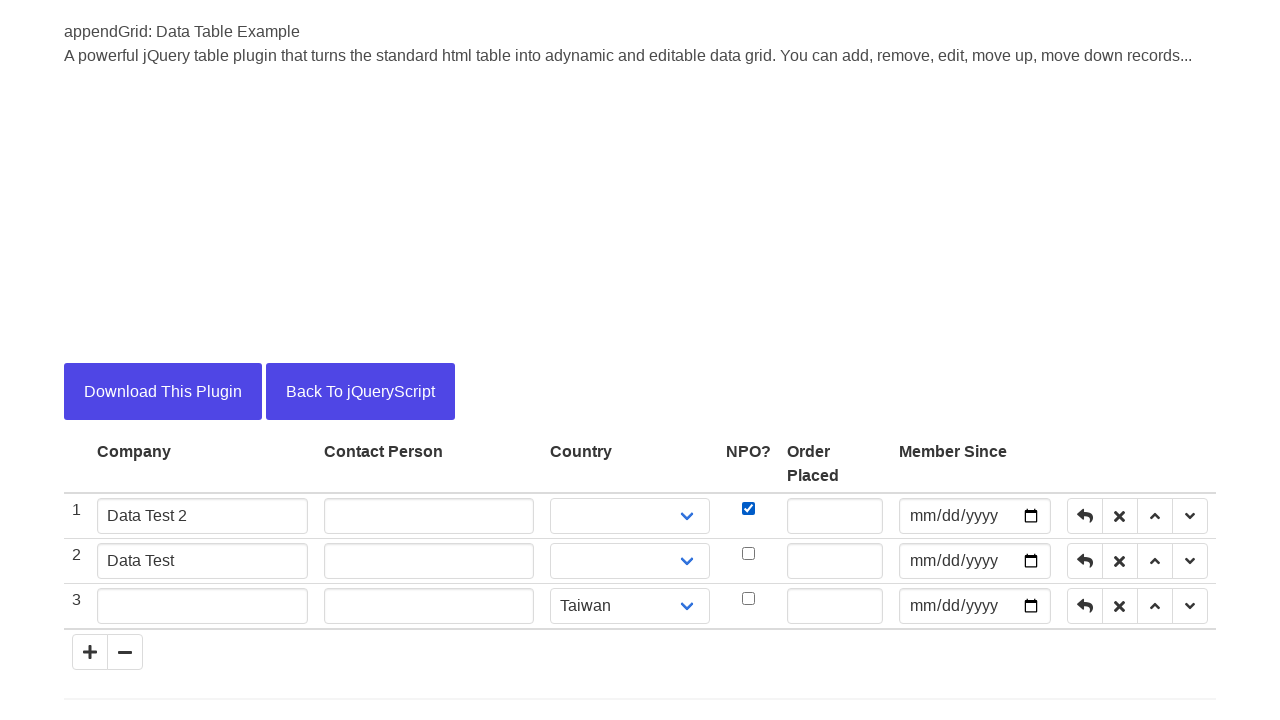